Tests touch-enabled drag by offset functionality by swiping an element 100 pixels right and 50 pixels down

Starting URL: https://jqueryui.com/resources/demos/draggable/default.html

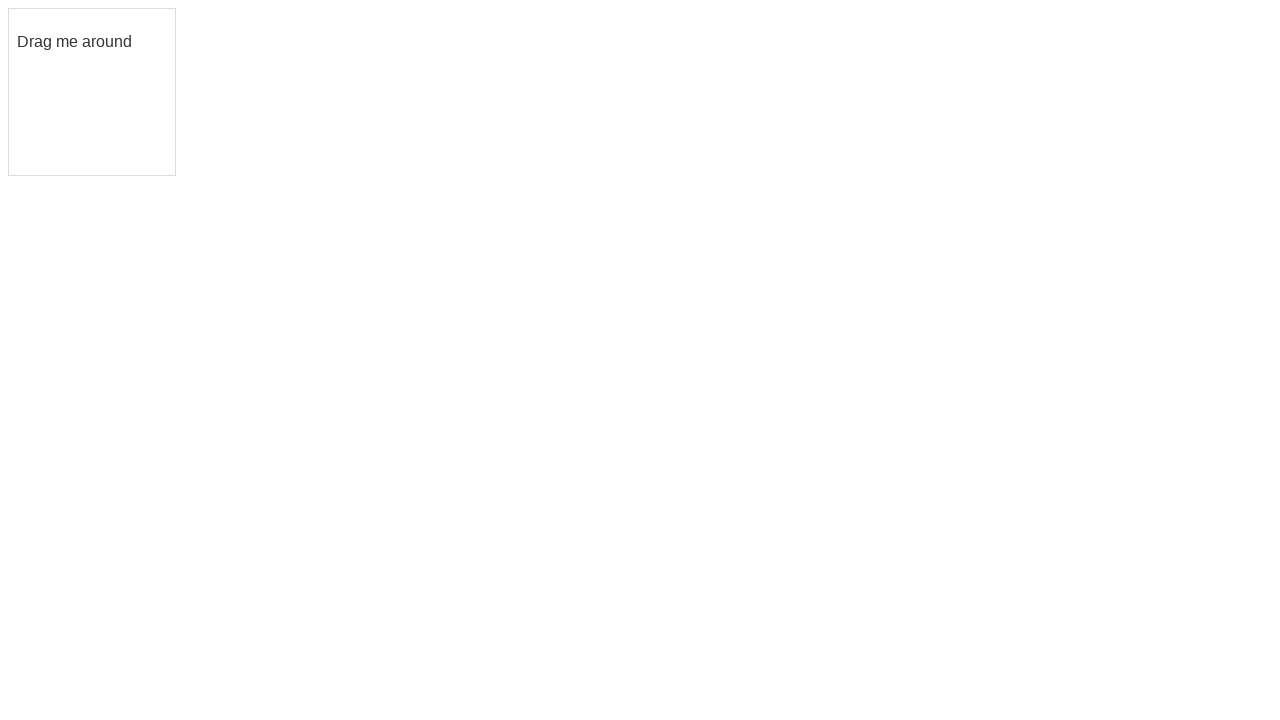

Navigated to jQuery UI draggable demo page
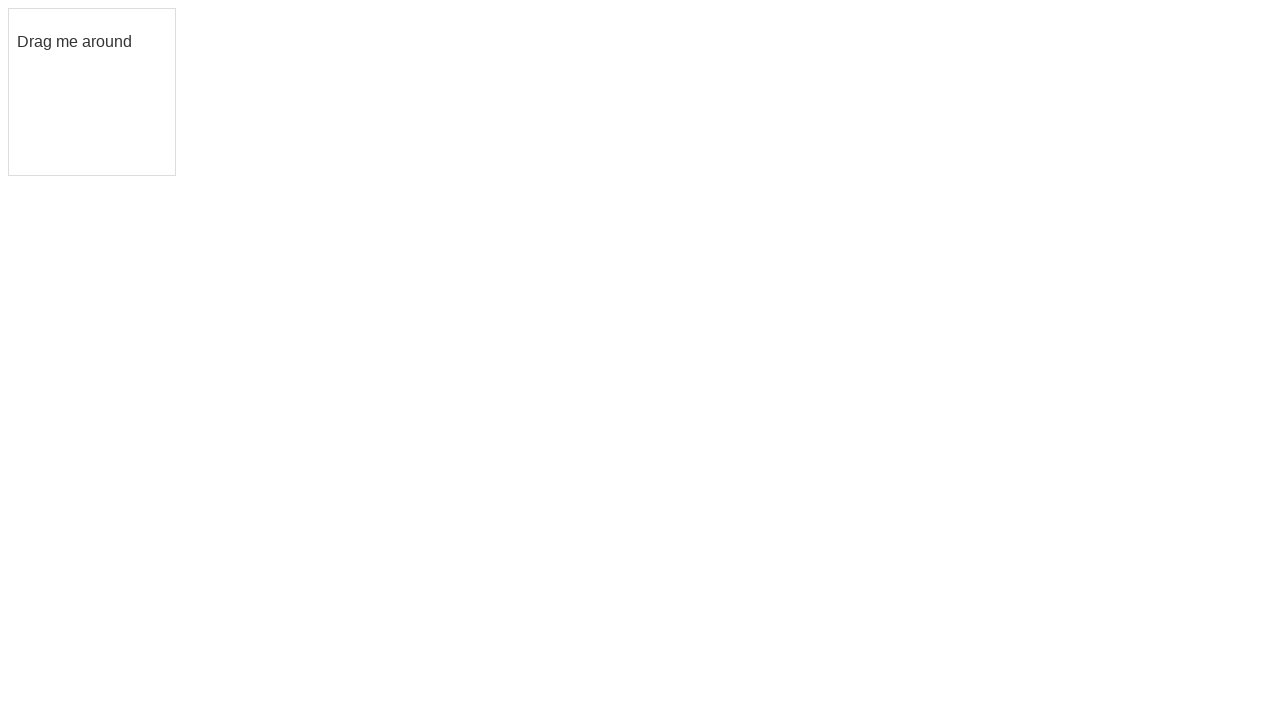

Located the draggable element
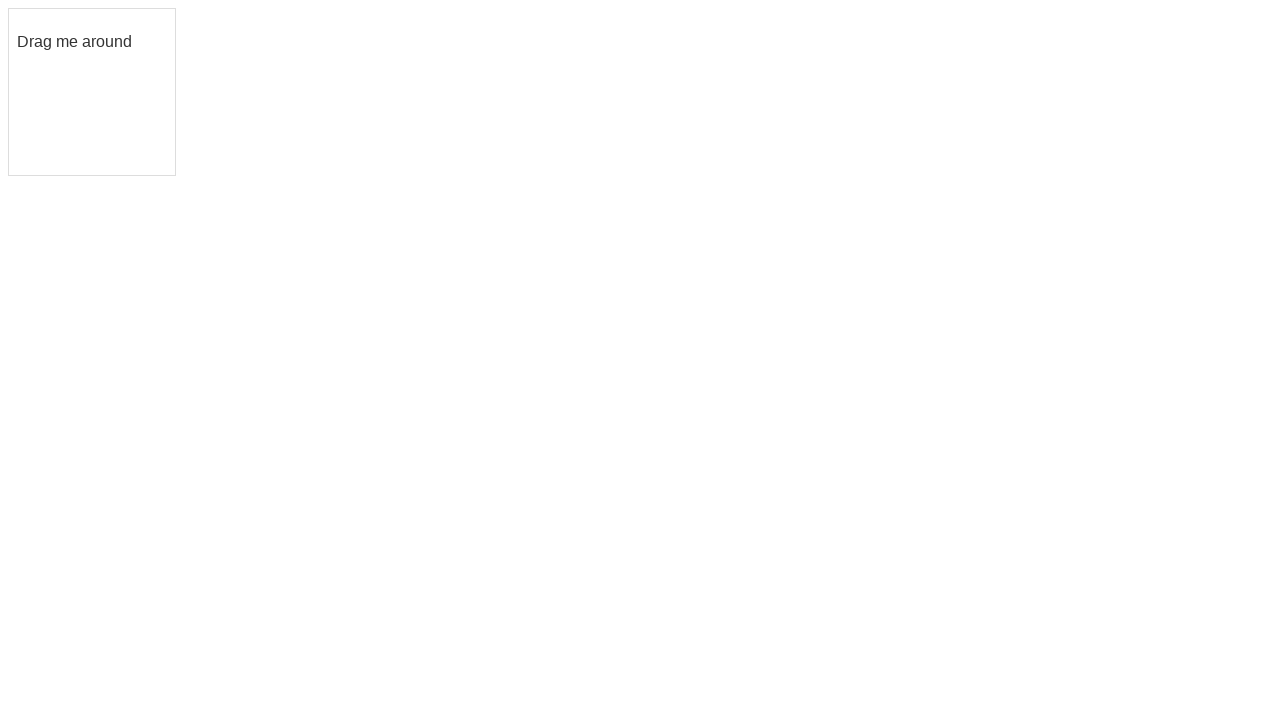

Retrieved bounding box of draggable element
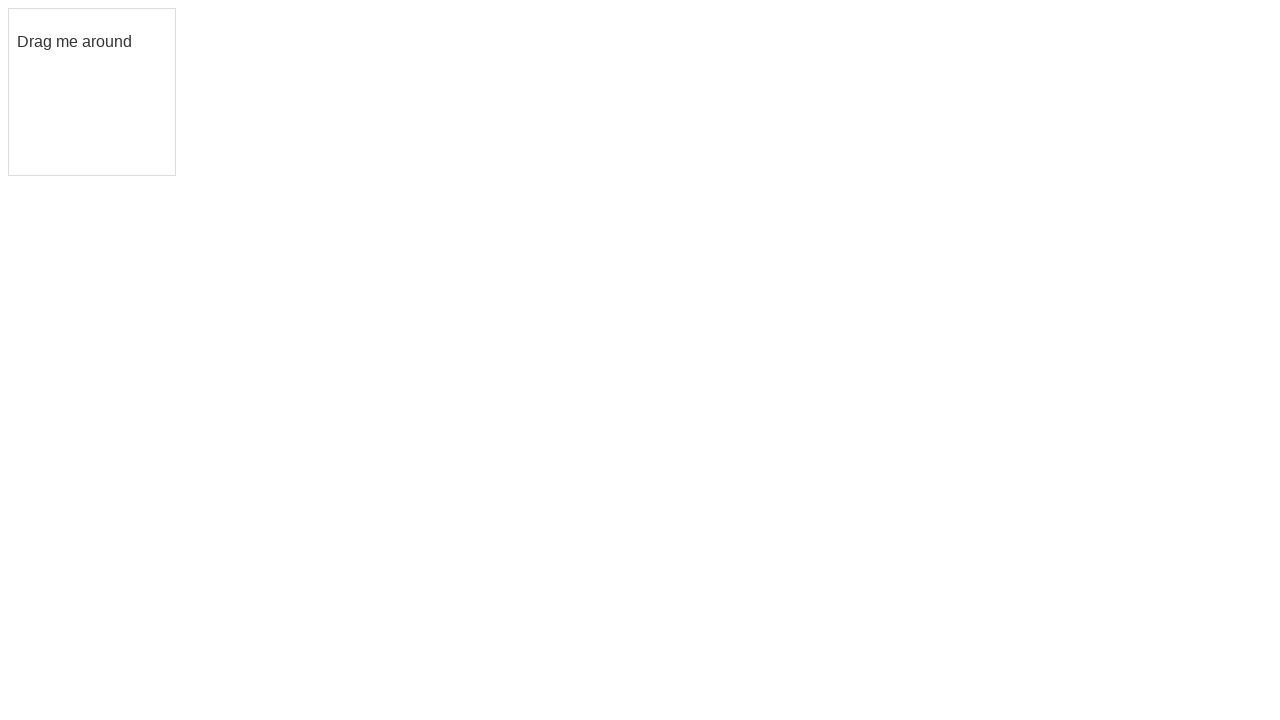

Moved mouse to center of draggable element at (92, 92)
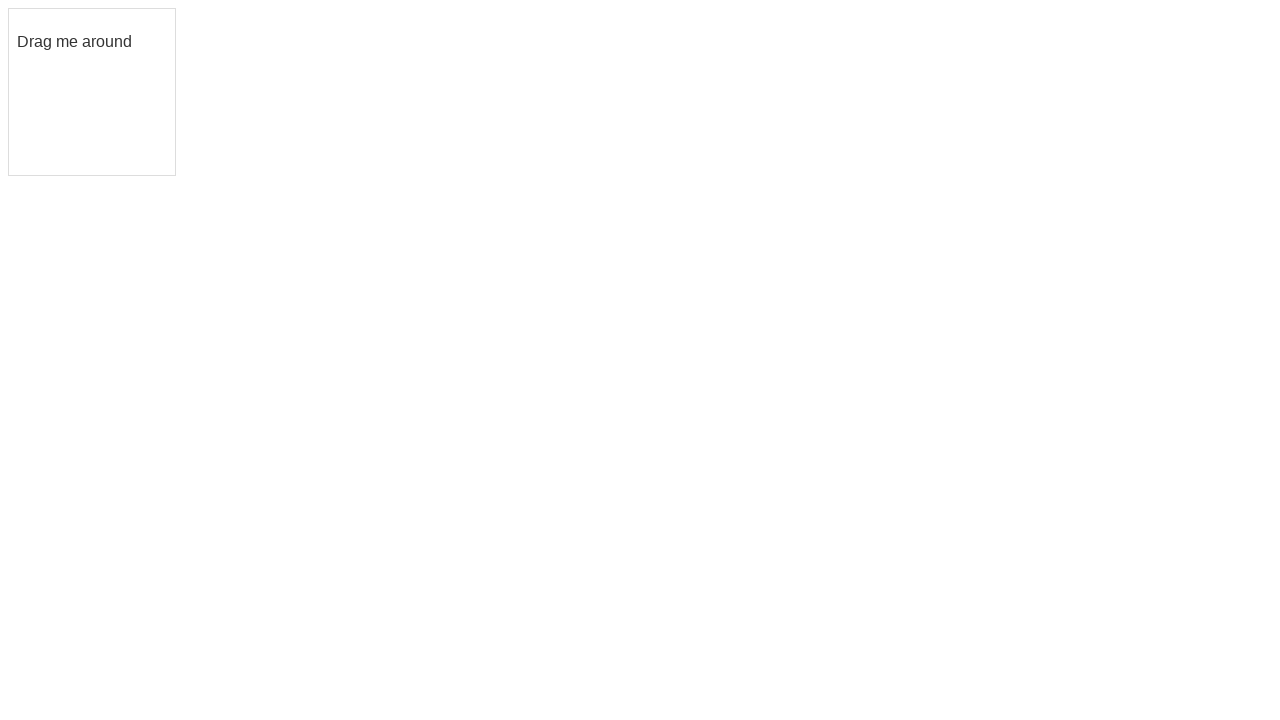

Pressed mouse button down to start drag at (92, 92)
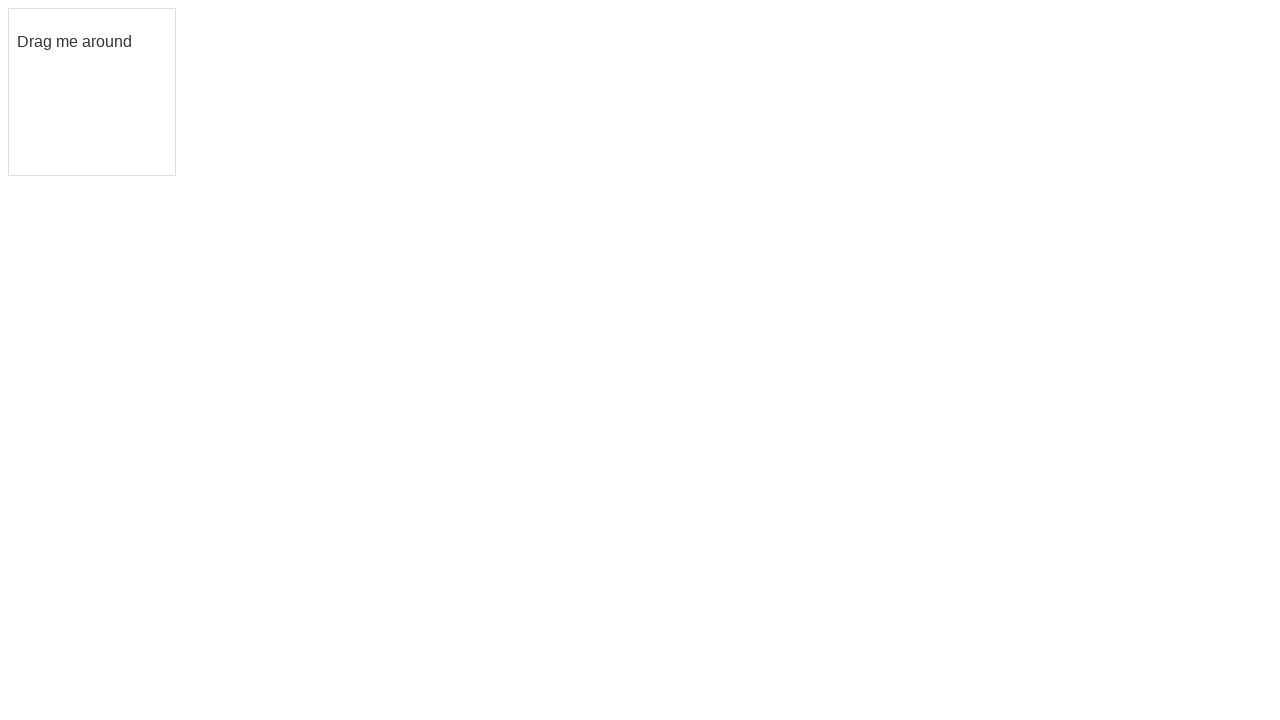

Swiped element 100 pixels right and 50 pixels down at (192, 142)
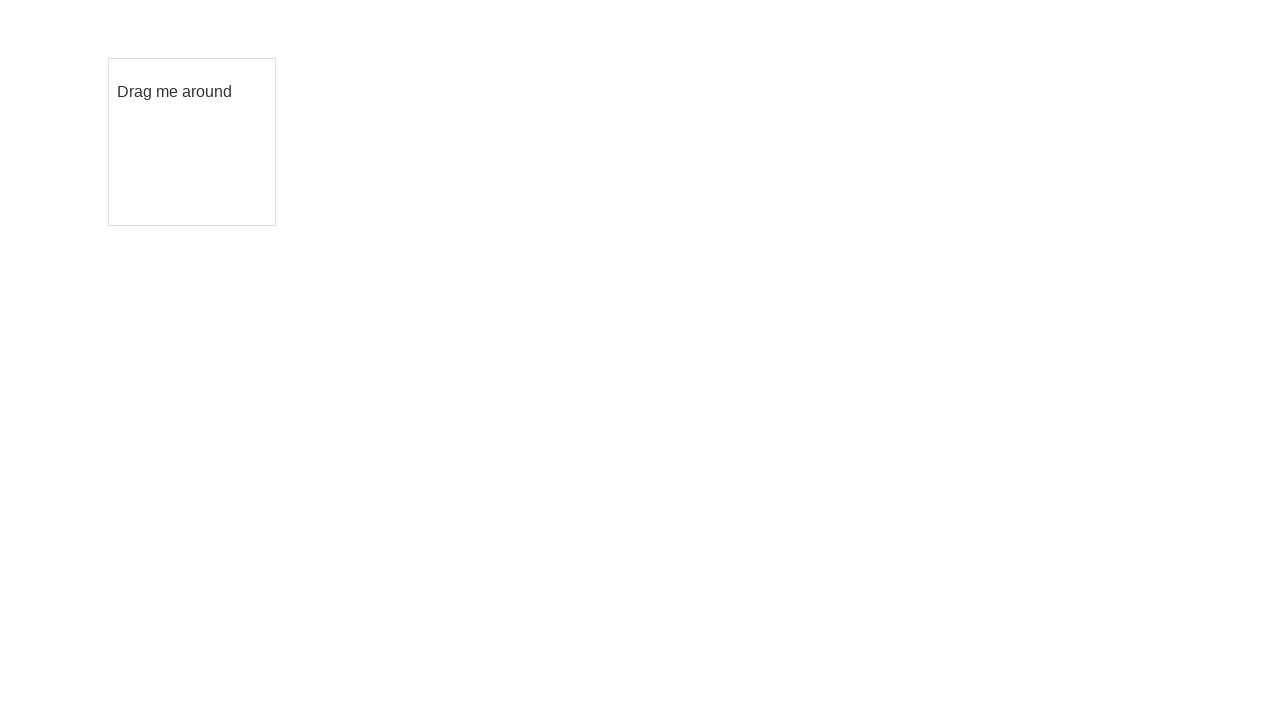

Released mouse button to complete drag operation at (192, 142)
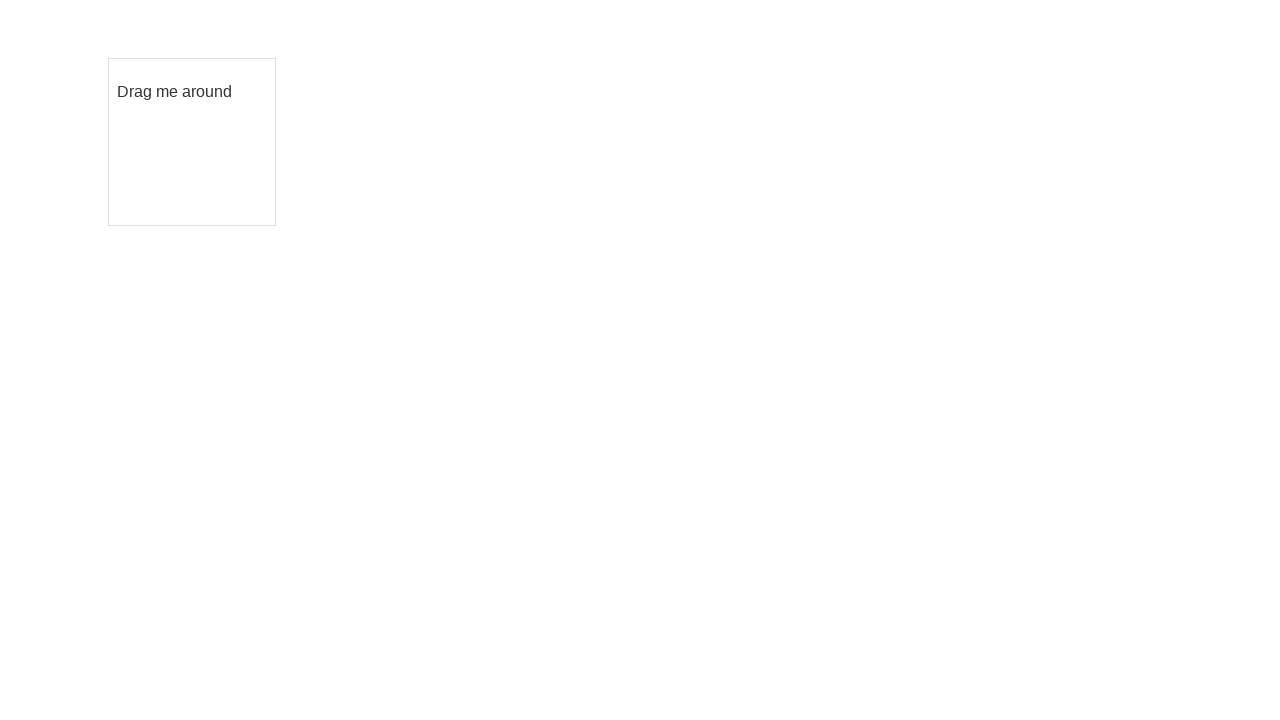

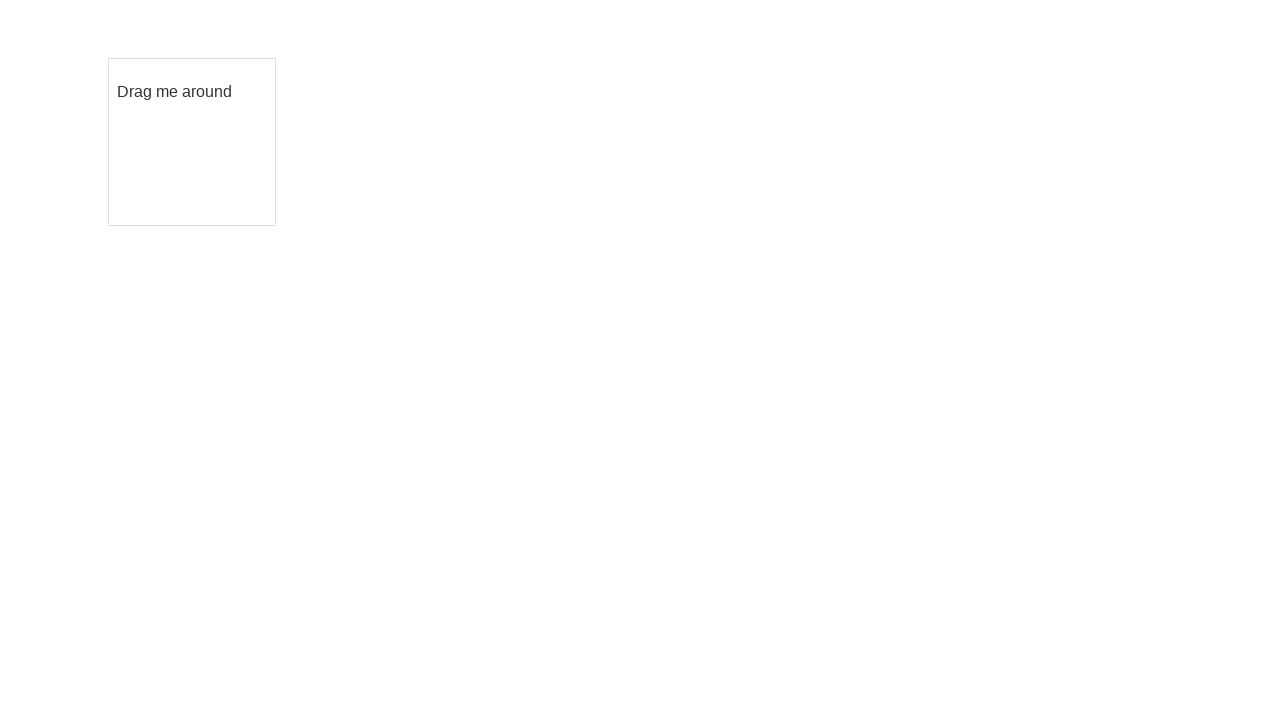